Tests infinite scroll page by scrolling down the page

Starting URL: https://the-internet.herokuapp.com/infinite_scroll

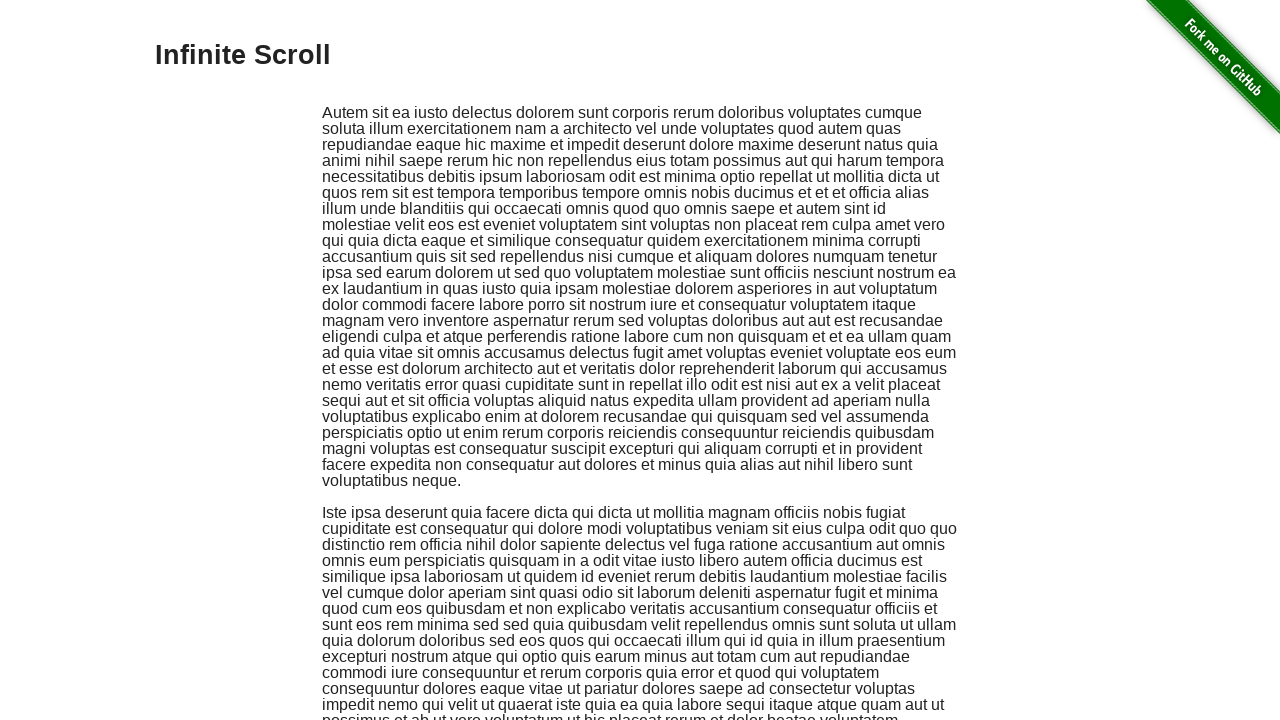

Navigated to infinite scroll page
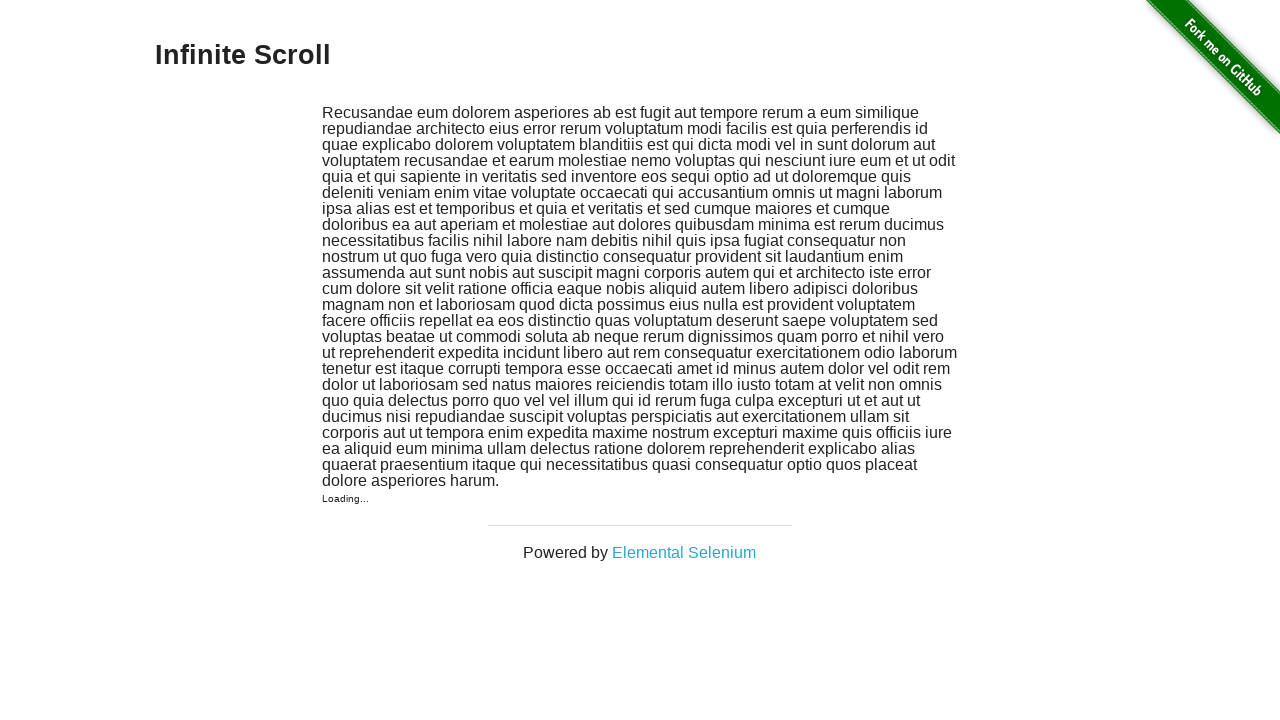

Scrolled down the page by 500 pixels
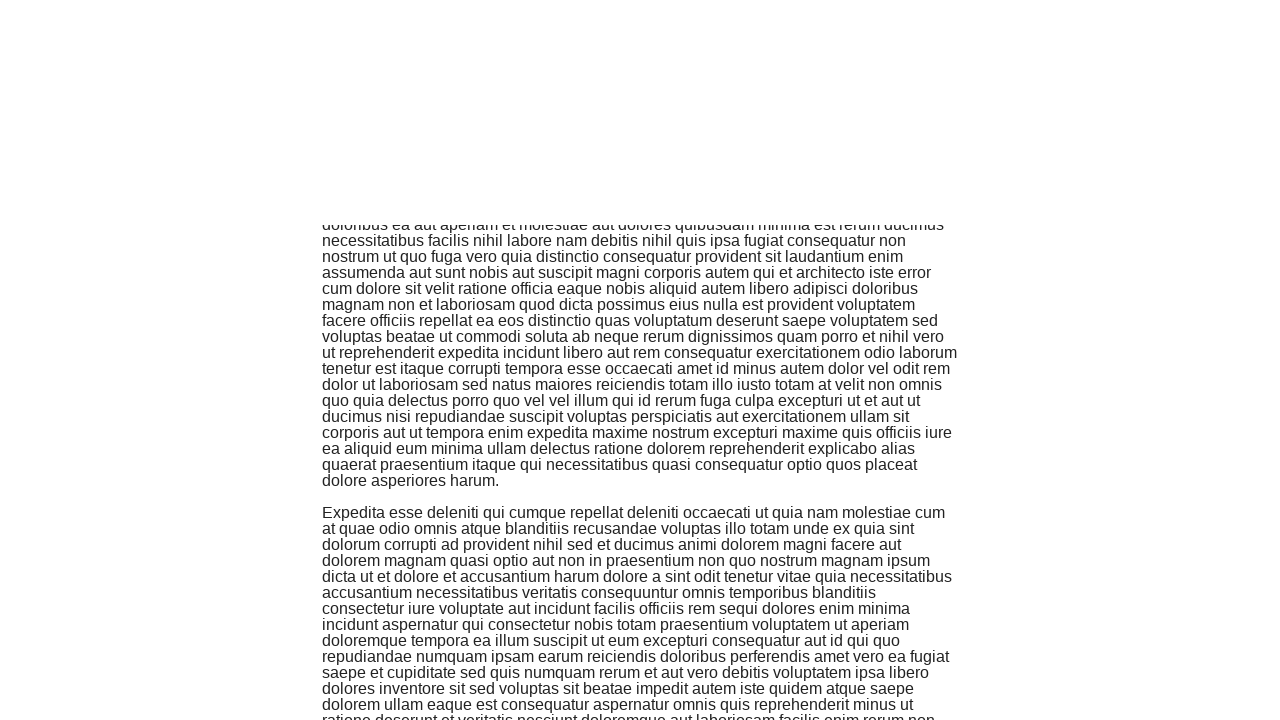

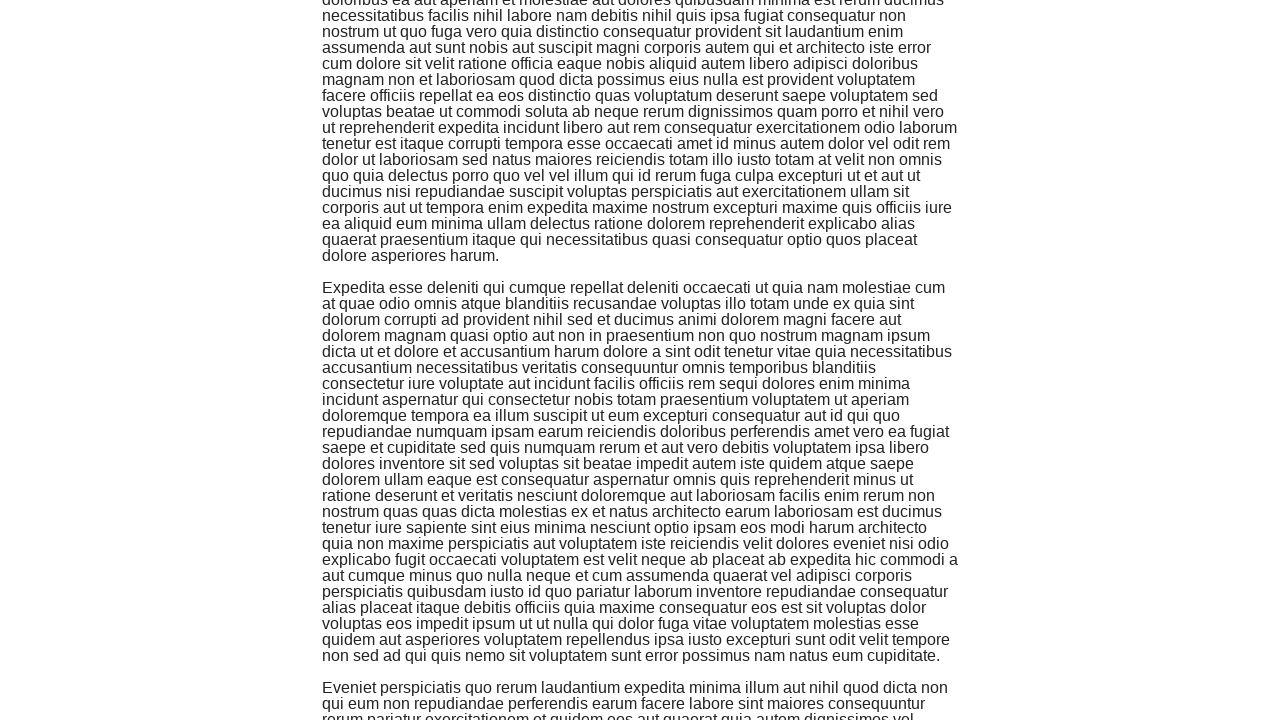